Tests browser multi-window handling by clicking social media links (Twitter, Facebook, YouTube, LinkedIn) that open in new windows, then iterates through all windows, prints URLs, closes child windows, and switches back to the parent window.

Starting URL: https://opensource-demo.orangehrmlive.com/web/index.php/auth/login

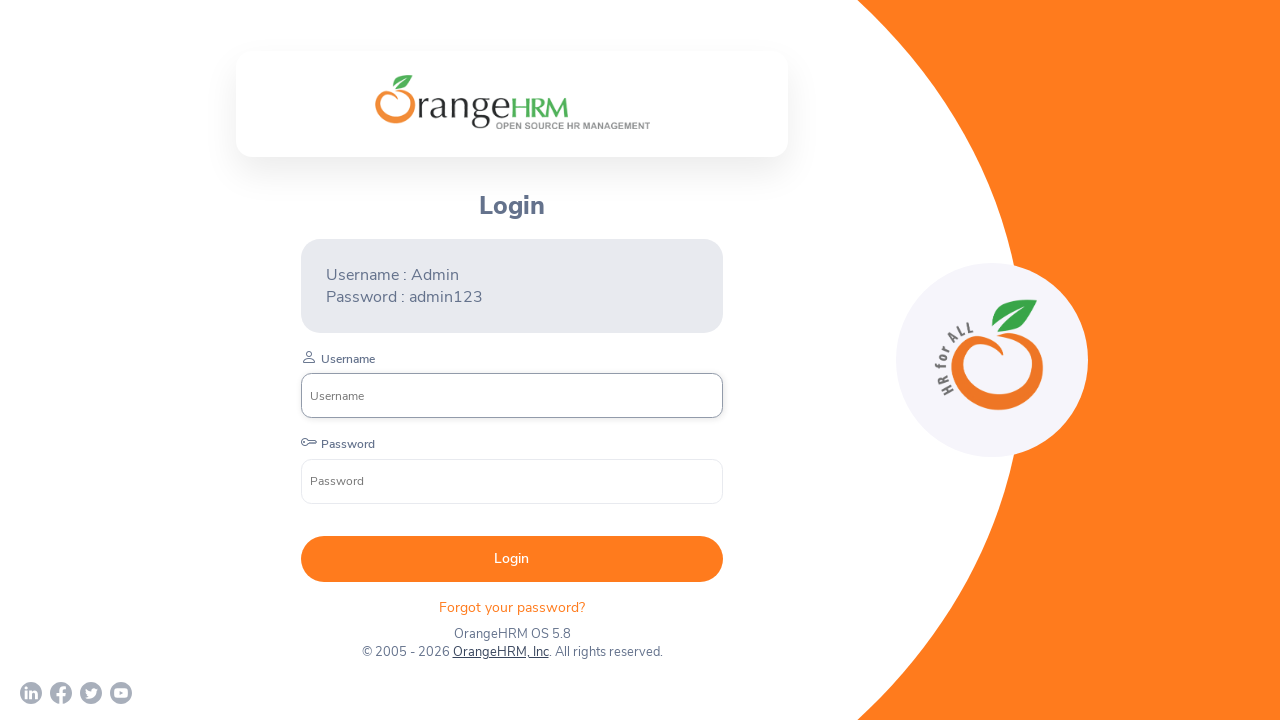

Waited for page to load (networkidle)
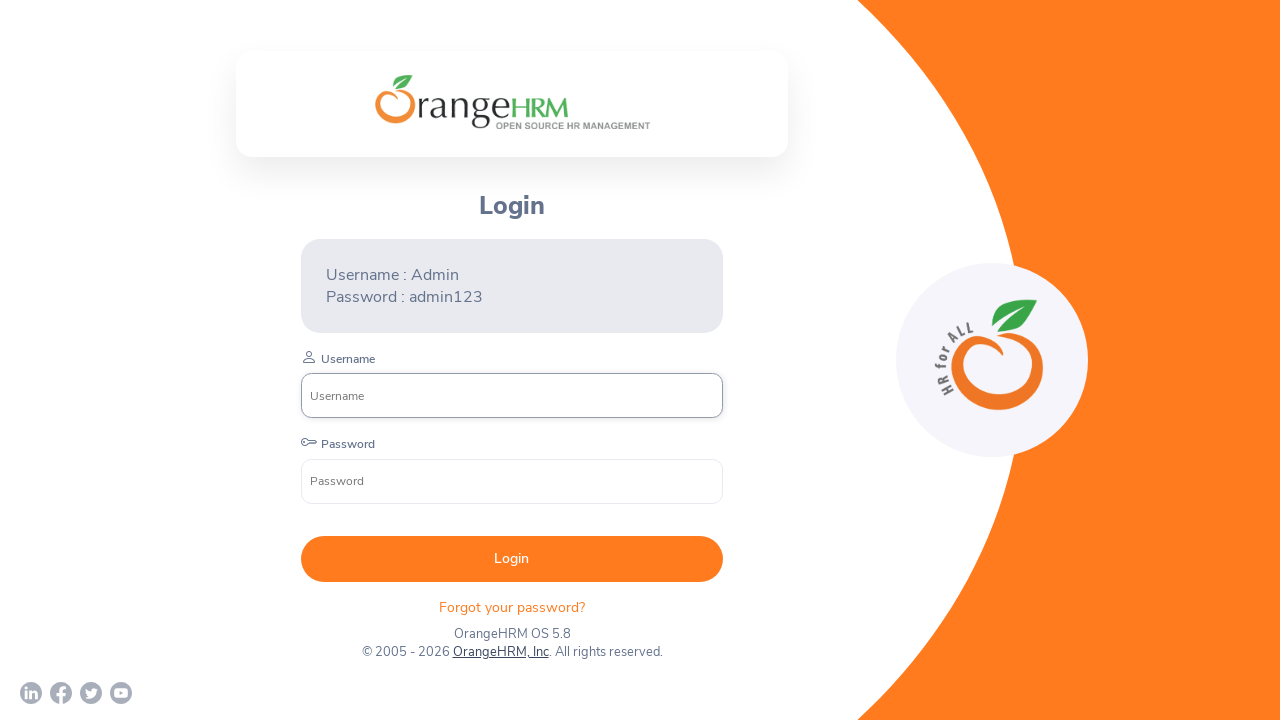

Stored reference to parent page
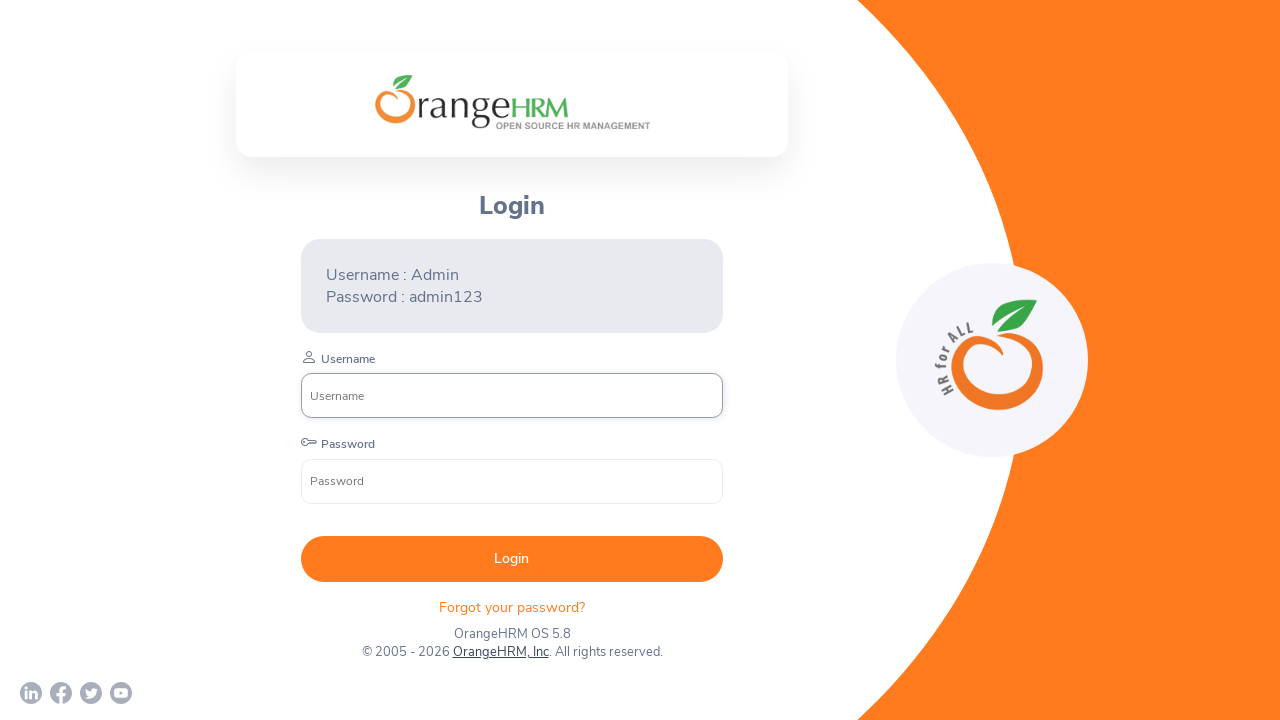

Clicked Twitter link and new window opened at (91, 693) on a[href*='twitter']
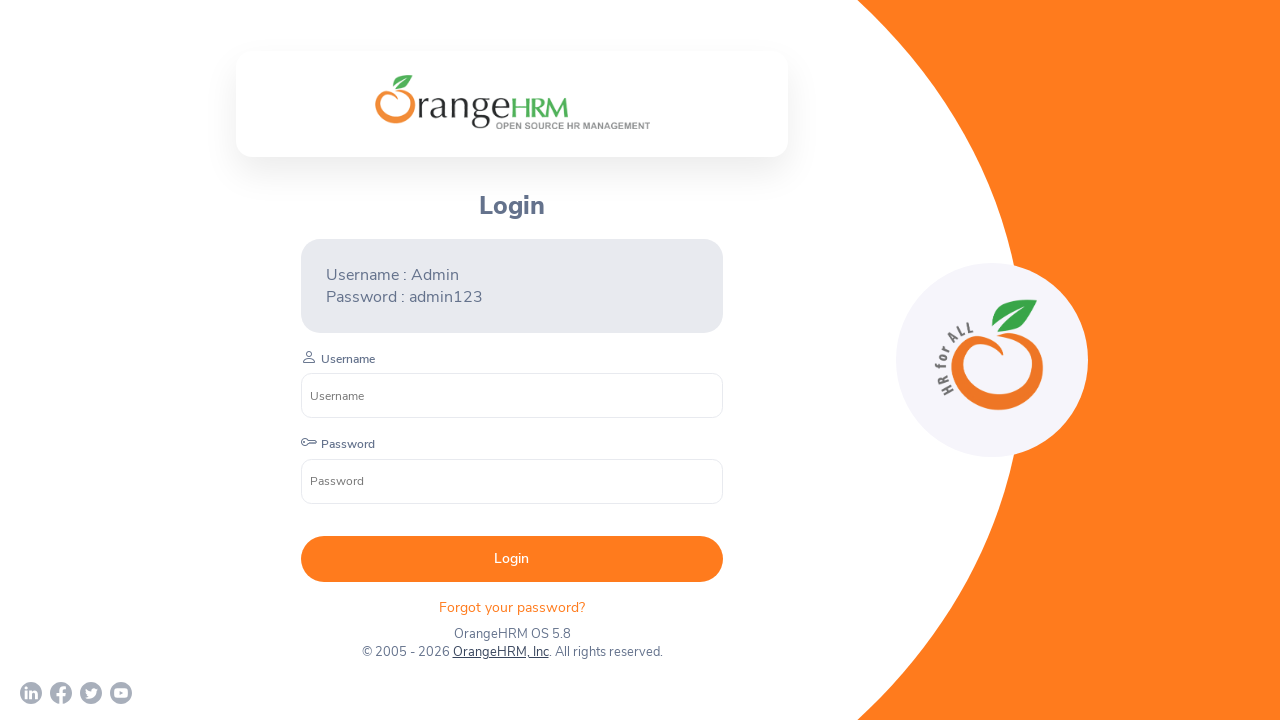

Clicked Facebook link and new window opened at (61, 693) on a[href*='facebook']
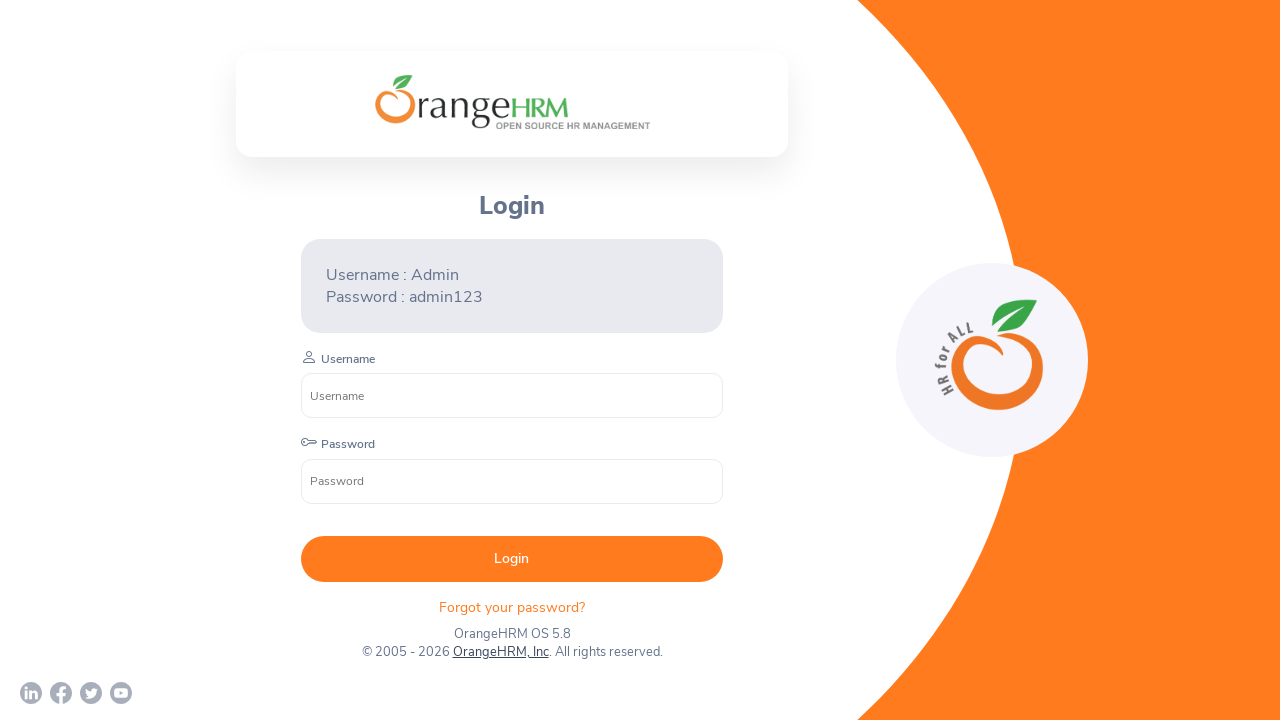

Clicked YouTube link and new window opened at (121, 693) on a[href*='youtube']
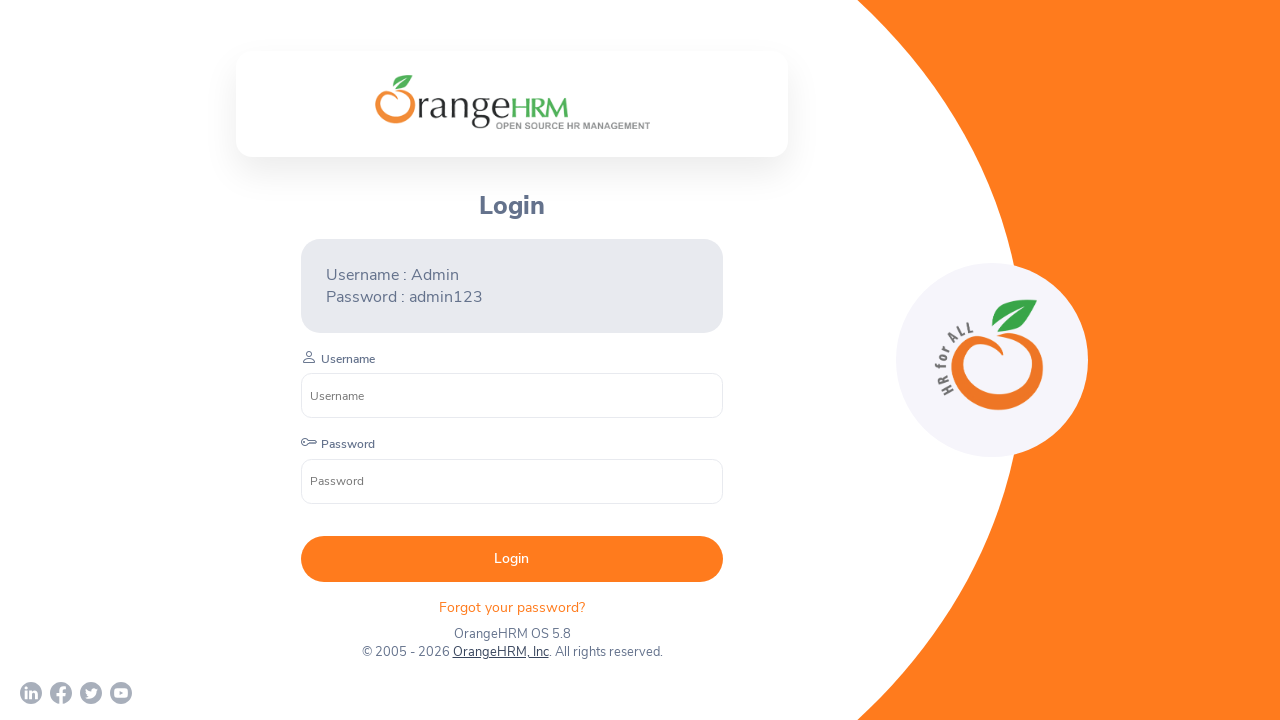

Clicked LinkedIn link and new window opened at (31, 693) on a[href*='linkedin']
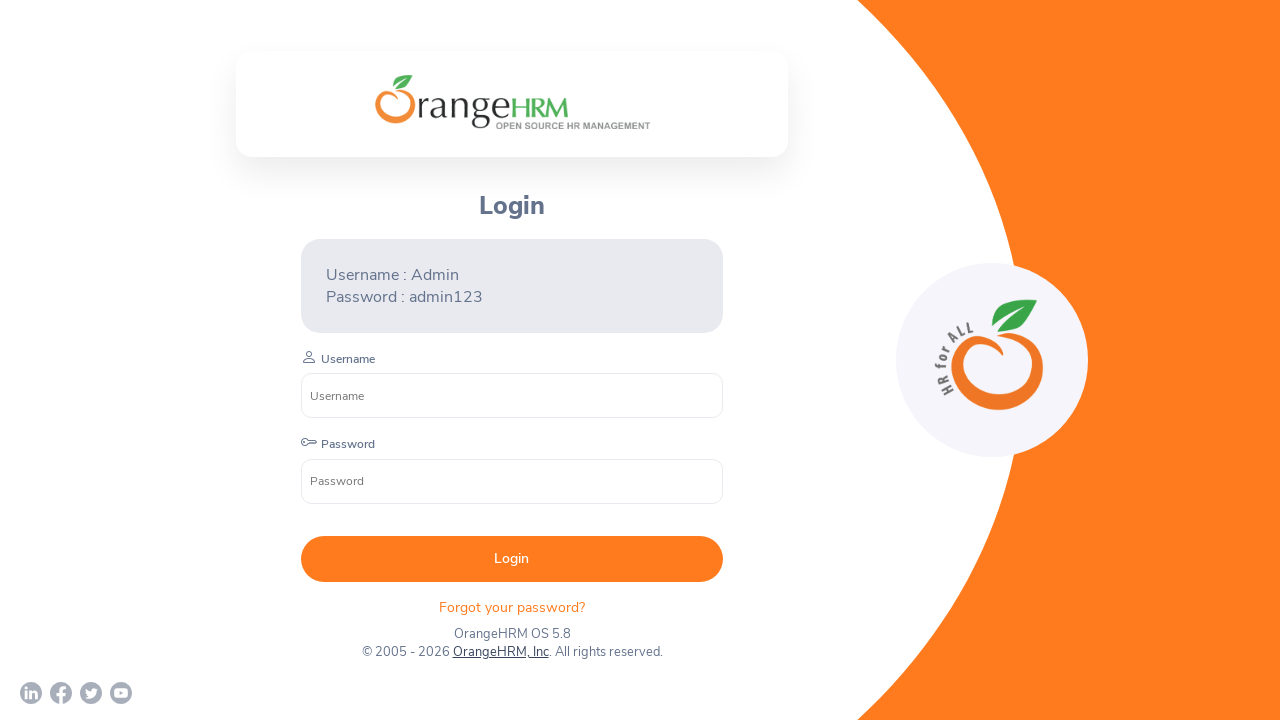

Retrieved all pages from browser context
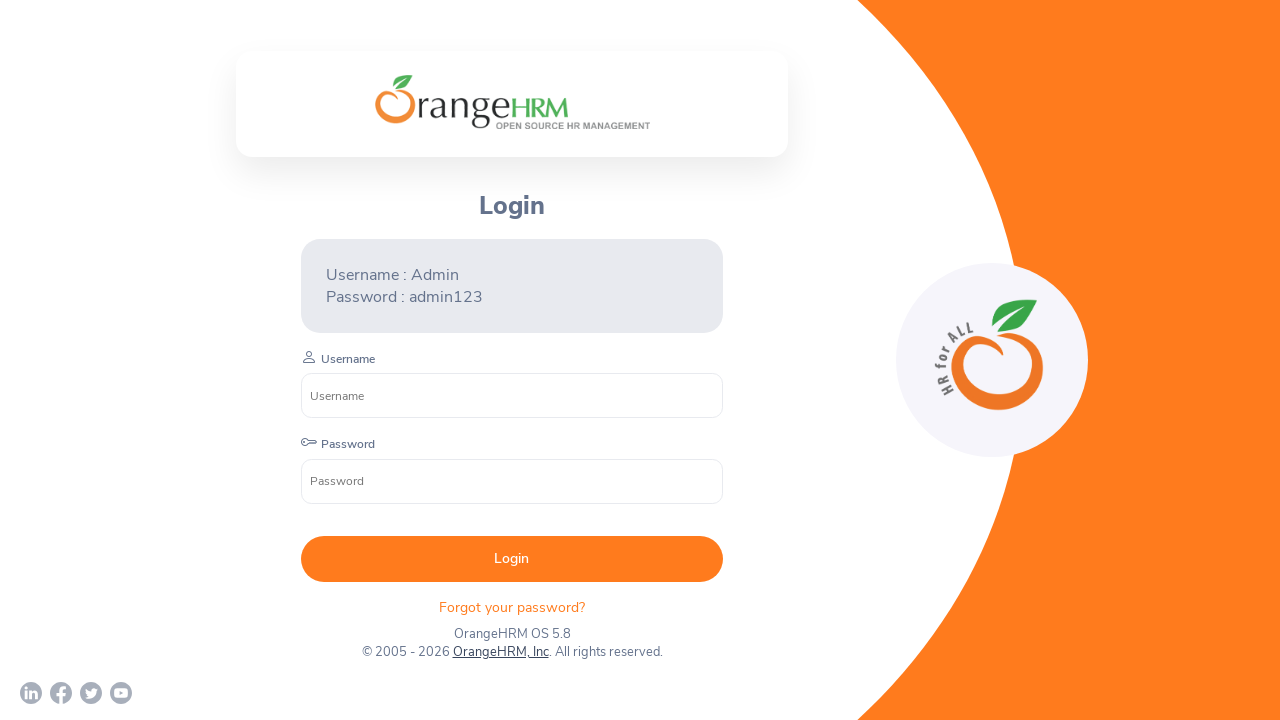

Waited for page to load (domcontentloaded)
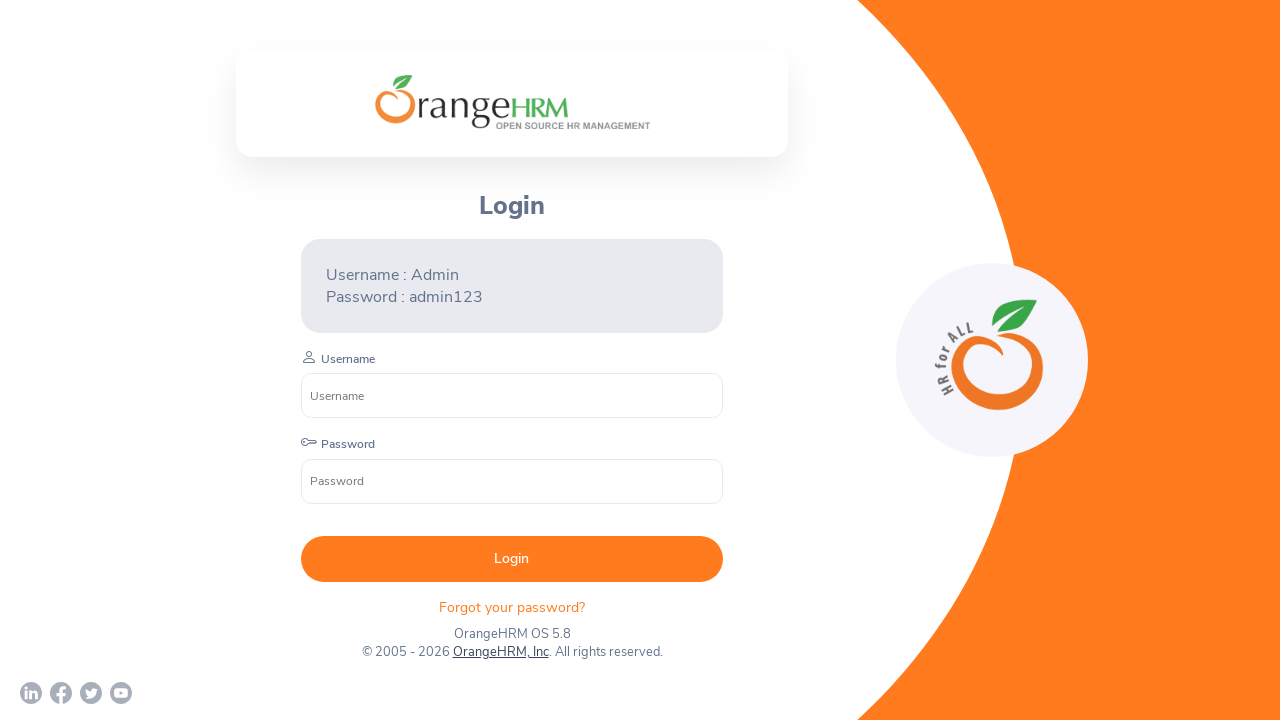

Waited for page to load (domcontentloaded)
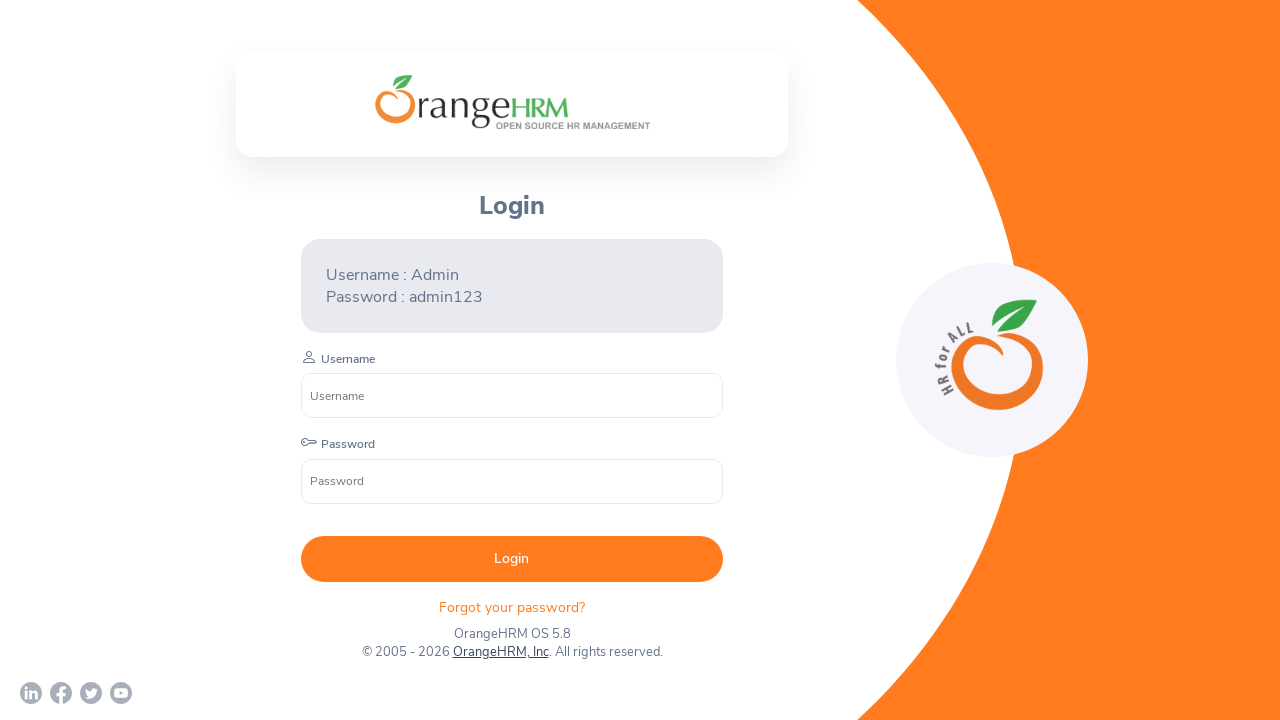

Closed child window
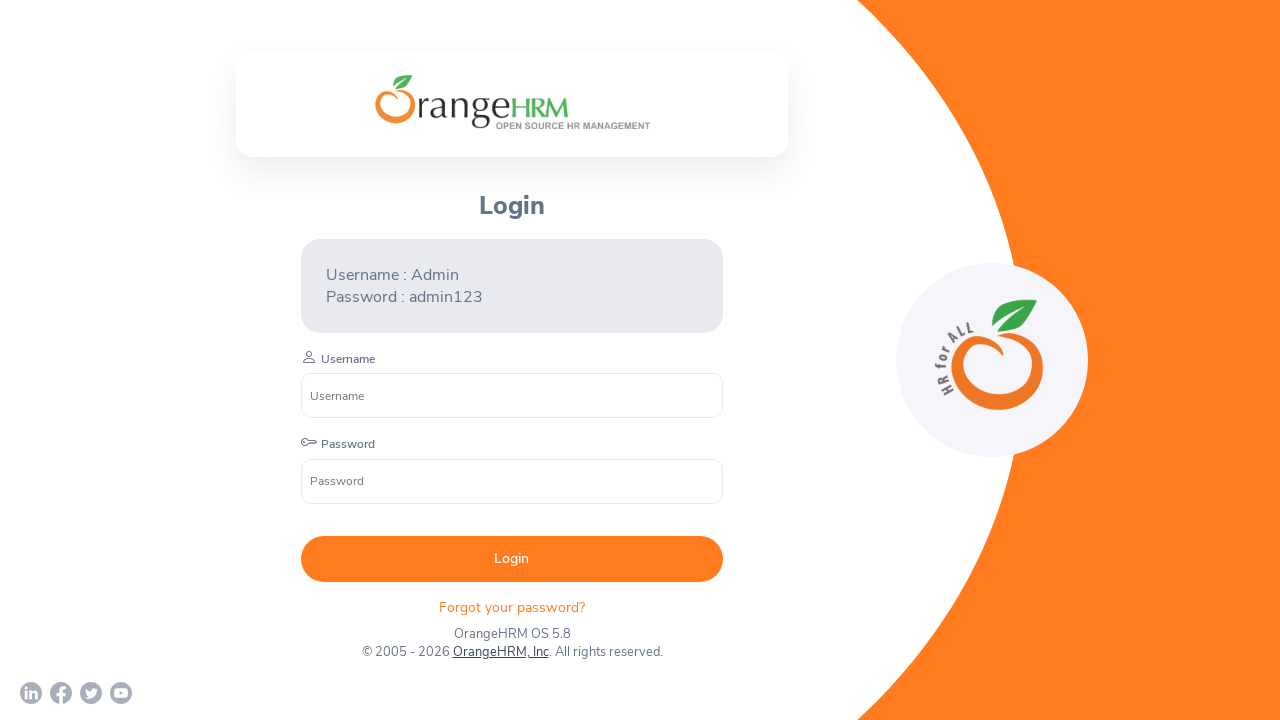

Waited for page to load (domcontentloaded)
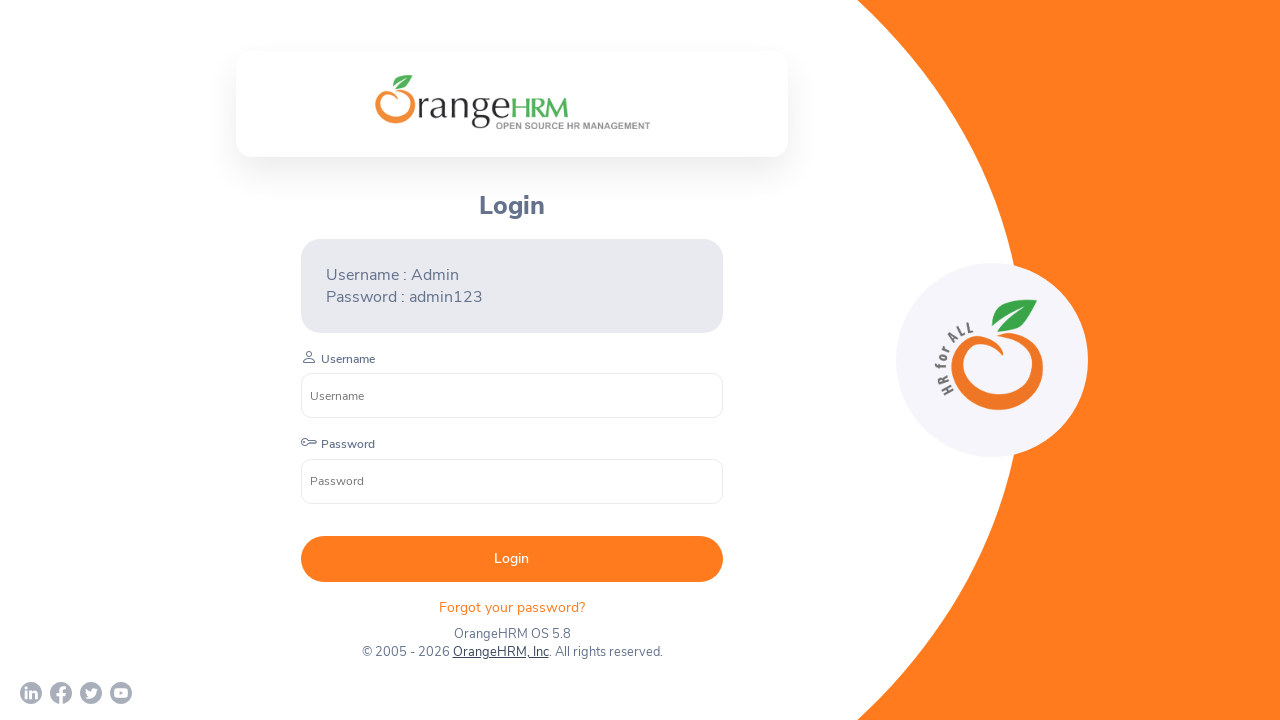

Closed child window
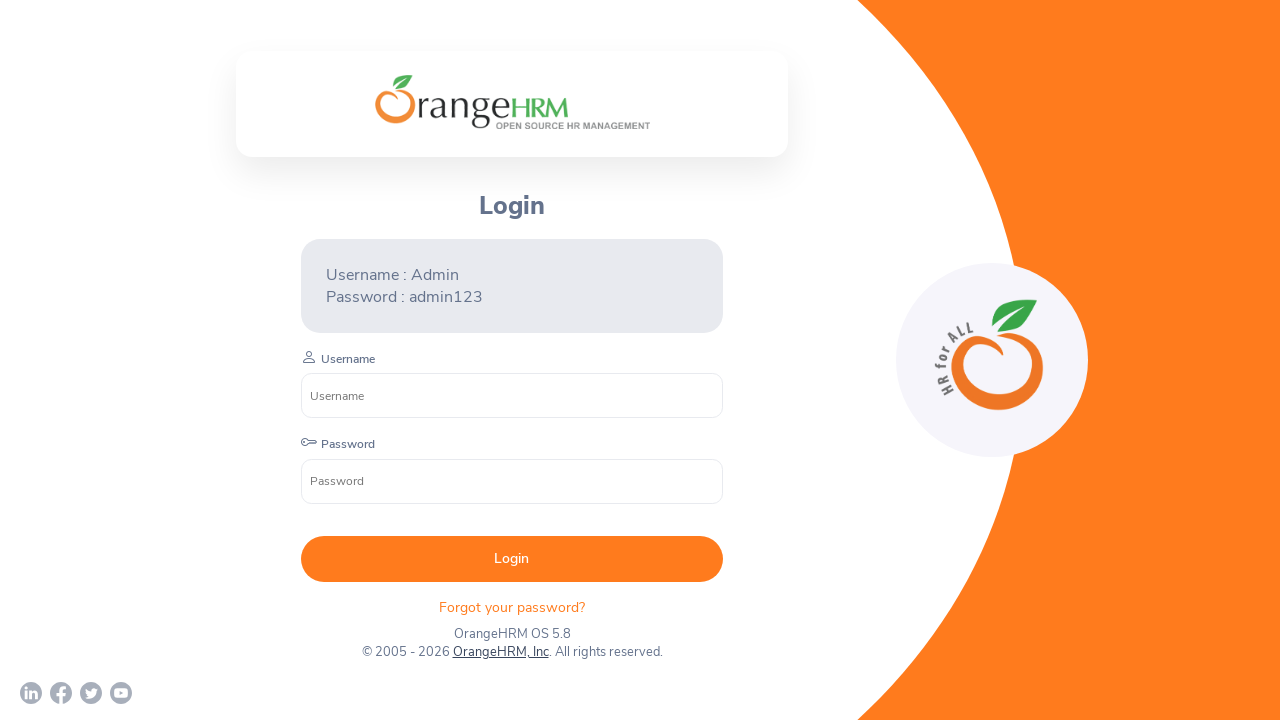

Waited for page to load (domcontentloaded)
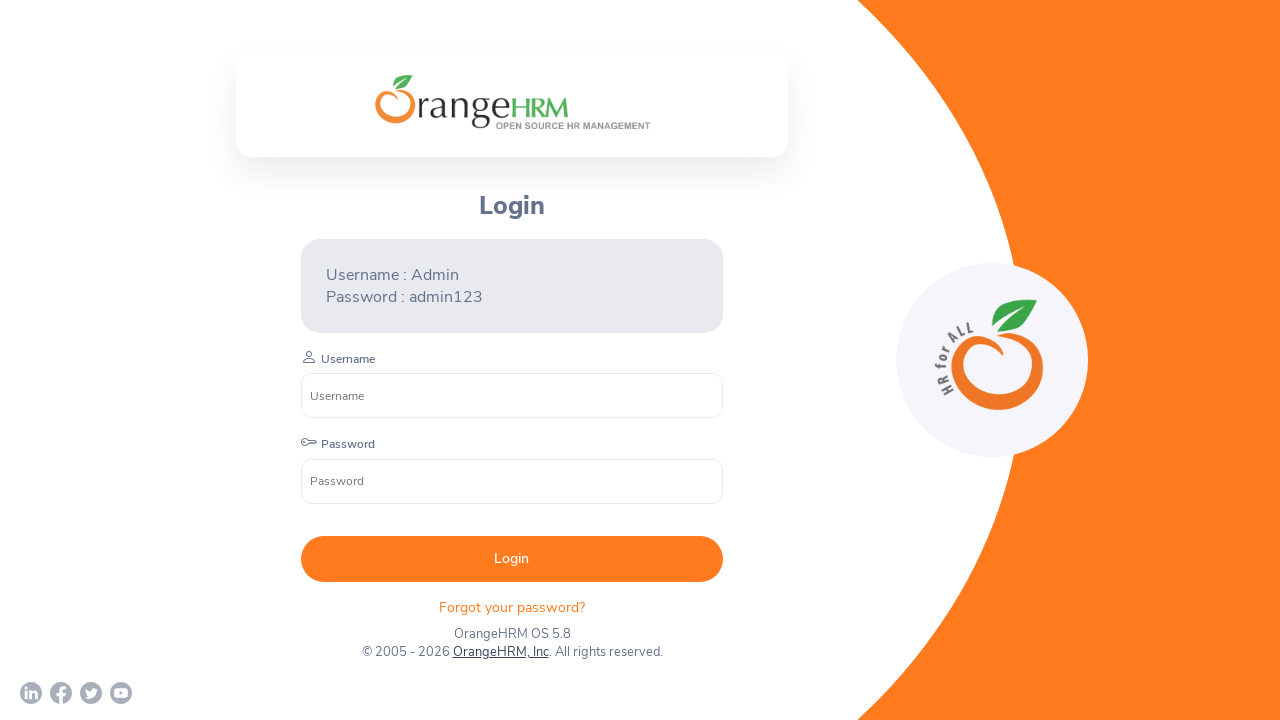

Closed child window
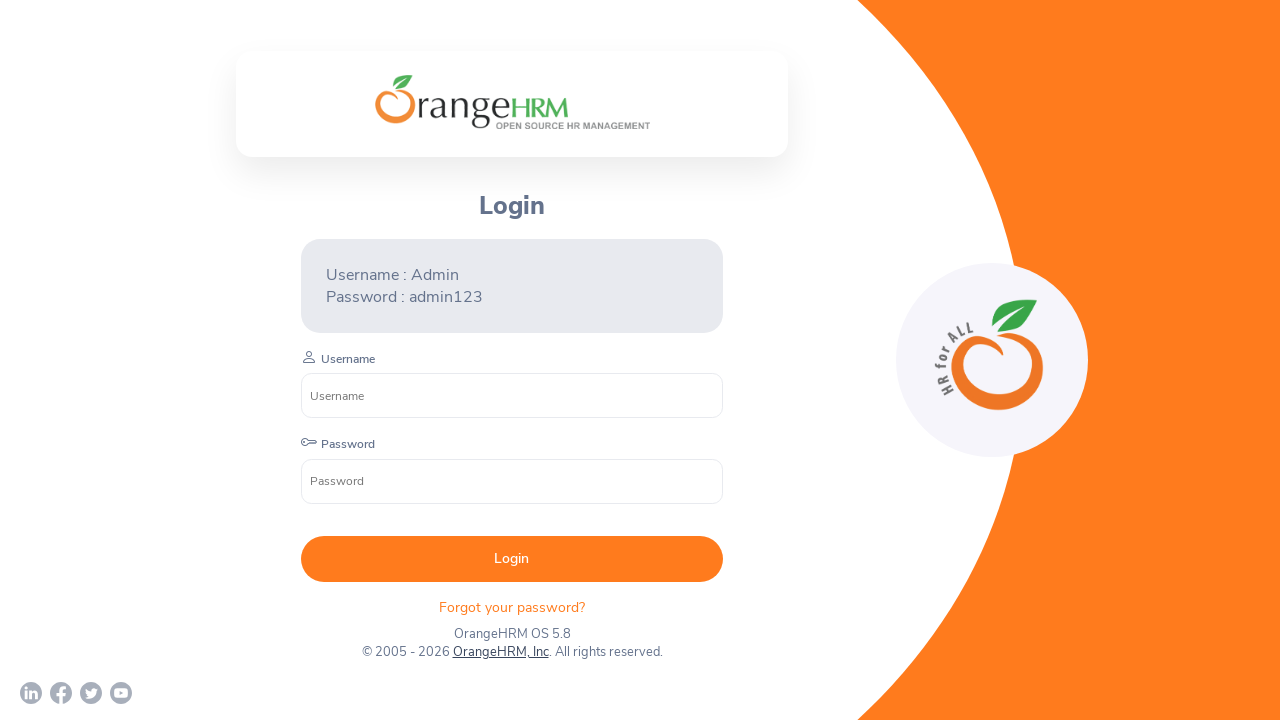

Waited for page to load (domcontentloaded)
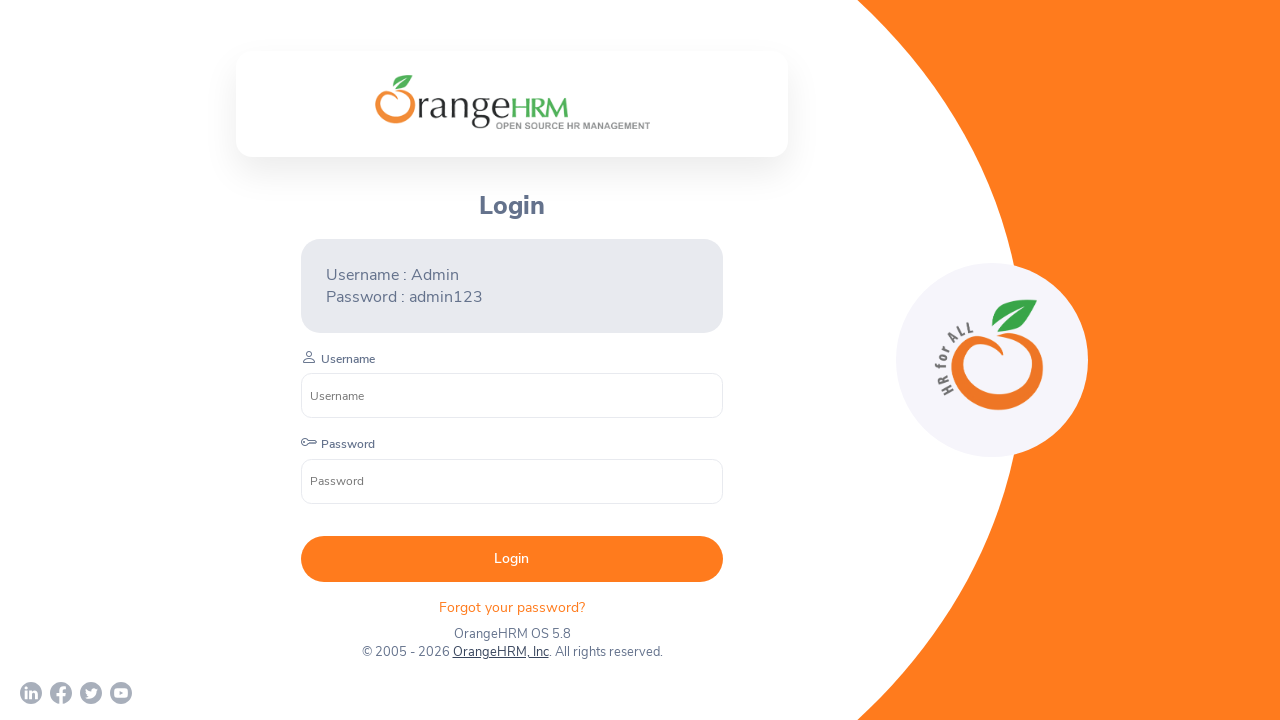

Closed child window
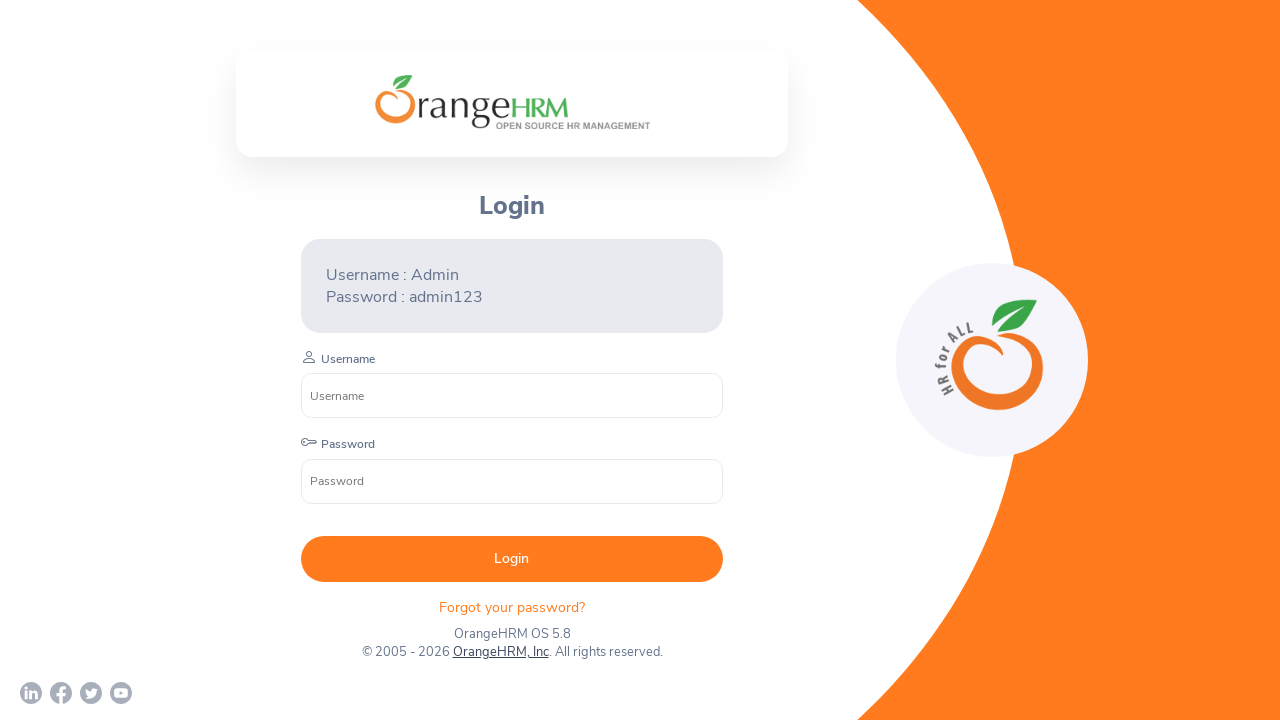

Brought parent page to front
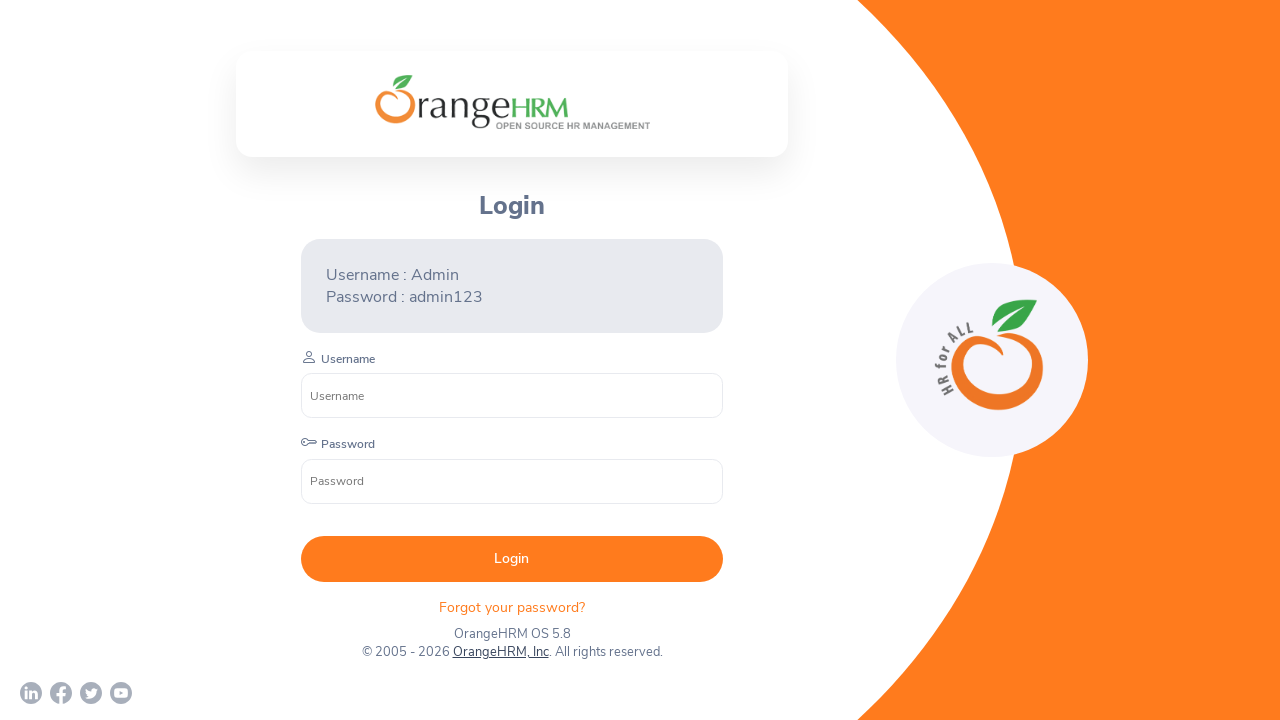

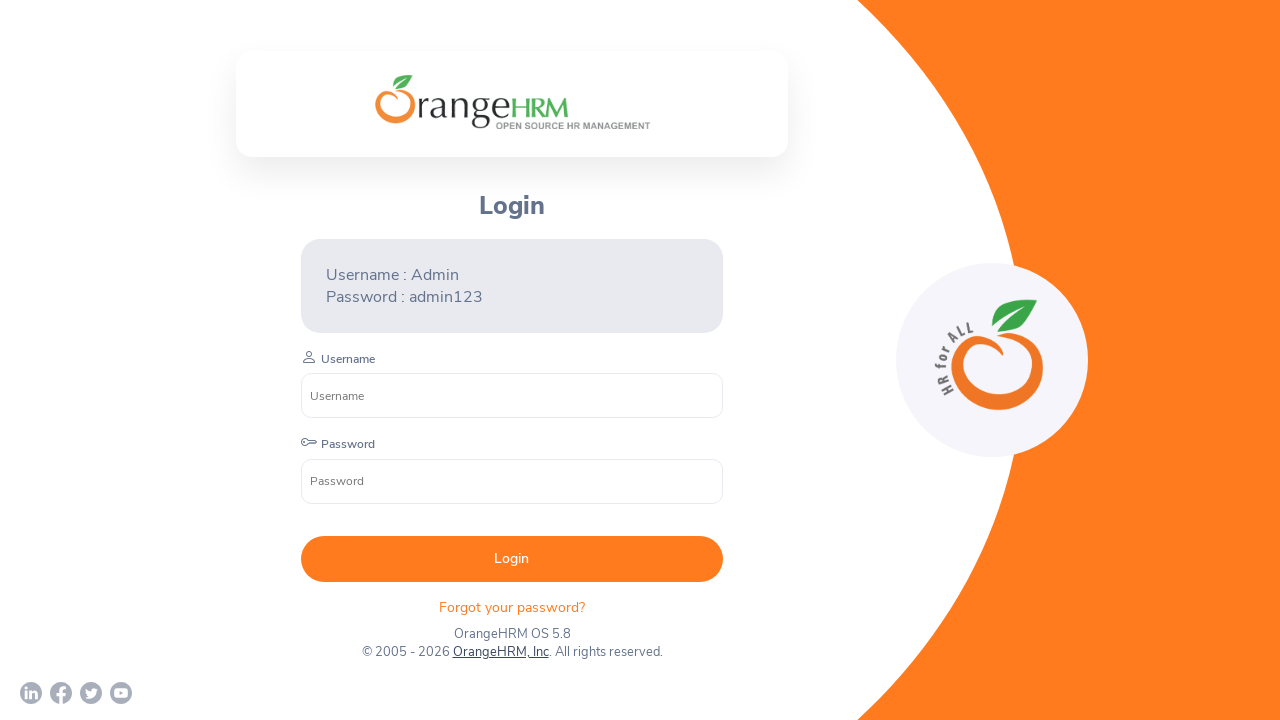